Clicks on Top Lists menu and verifies the New Comments submenu item is present

Starting URL: http://www.99-bottles-of-beer.net/

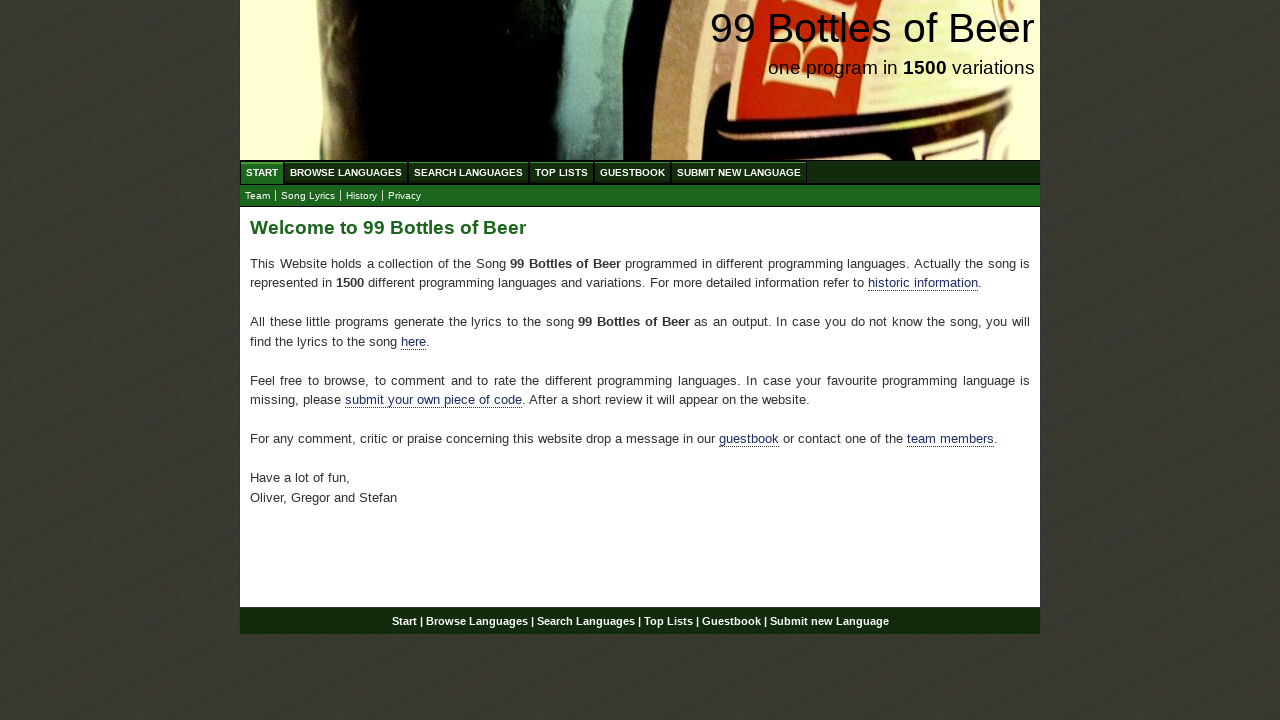

Clicked on Top Lists menu item at (562, 172) on xpath=//body/div[@id='wrap']/div[@id='navigation']/ul[@id='menu']/li/a[@href='/t
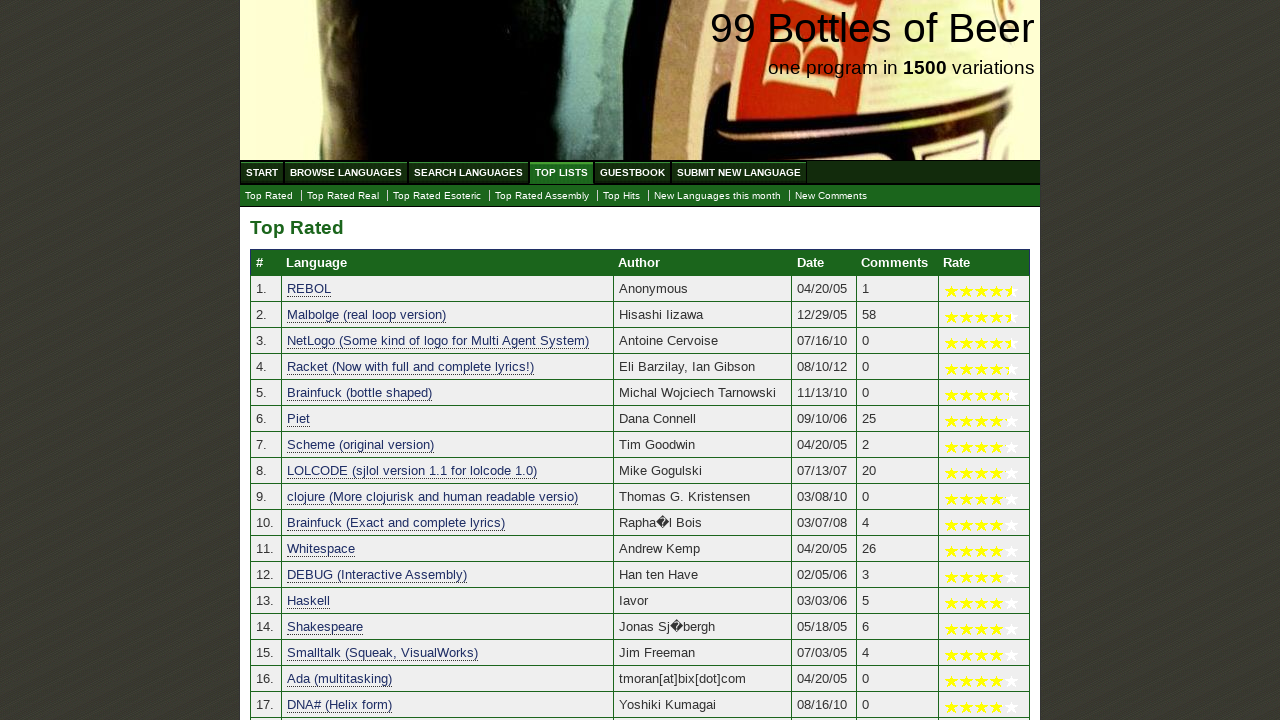

New Comments submenu item is now visible
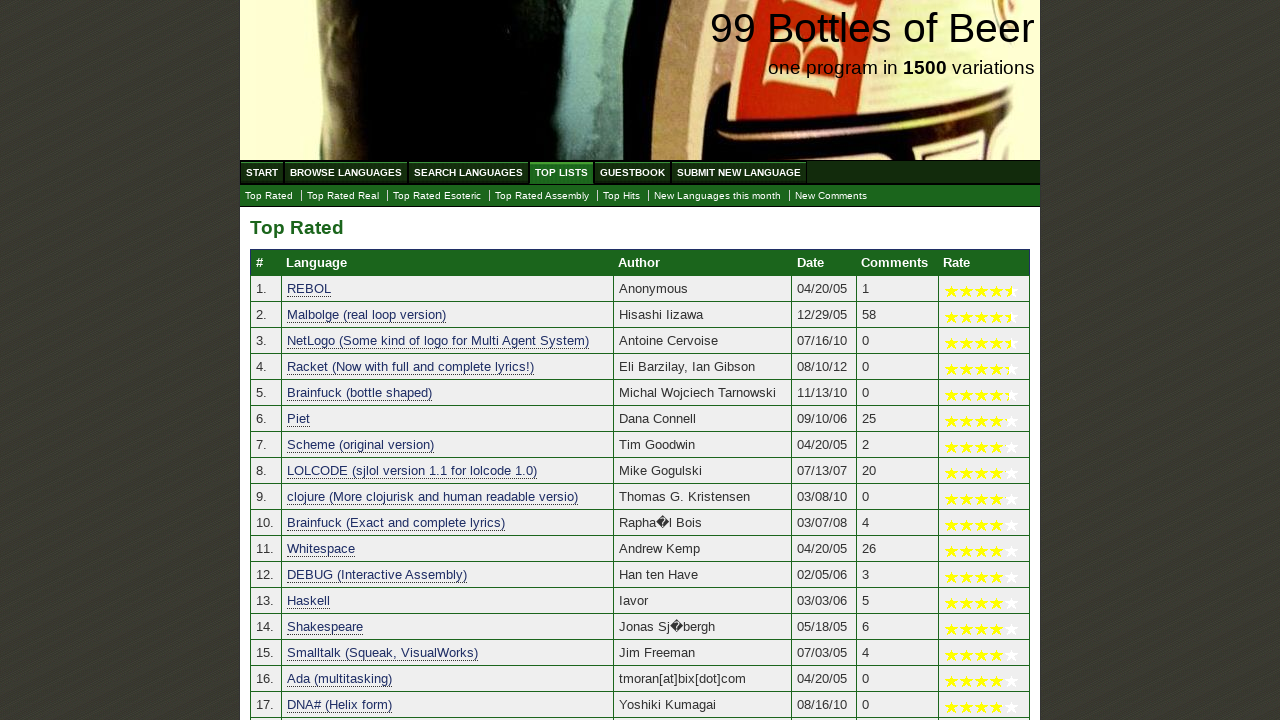

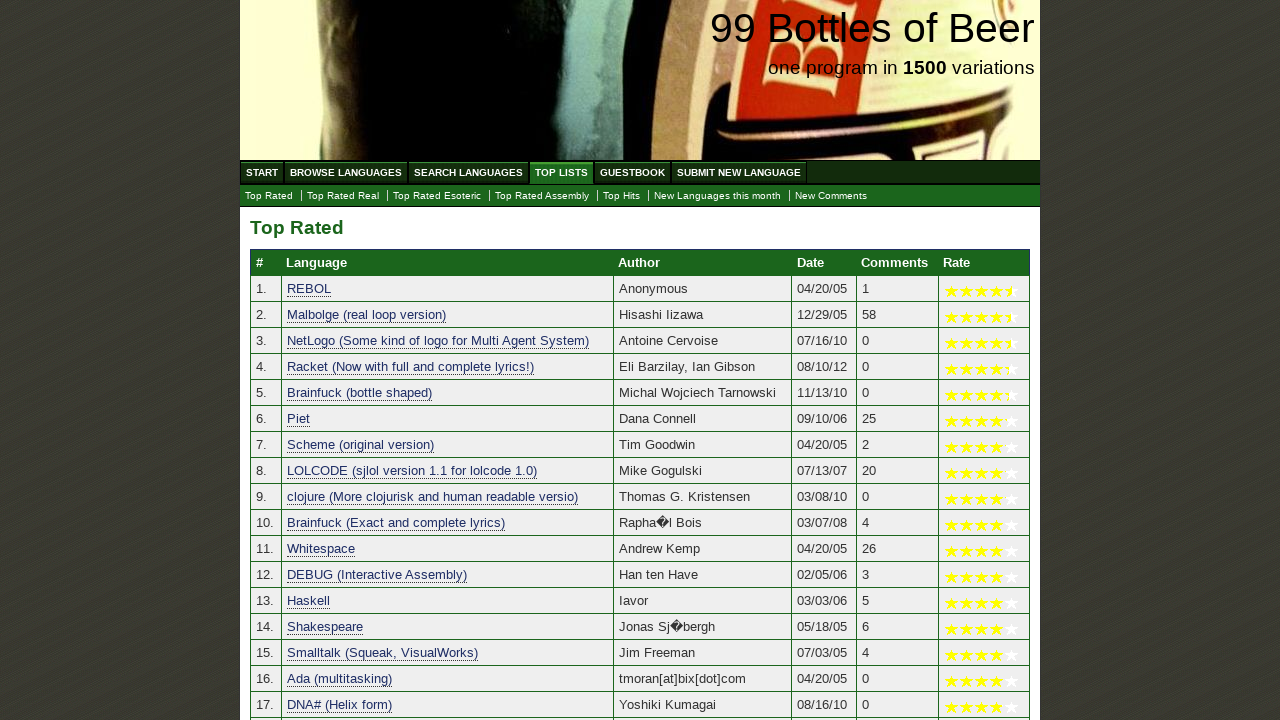